Tests opting out of A/B tests by first verifying the page is in a test group, then adding an opt-out cookie, refreshing, and confirming the page shows "No A/B Test"

Starting URL: http://the-internet.herokuapp.com/abtest

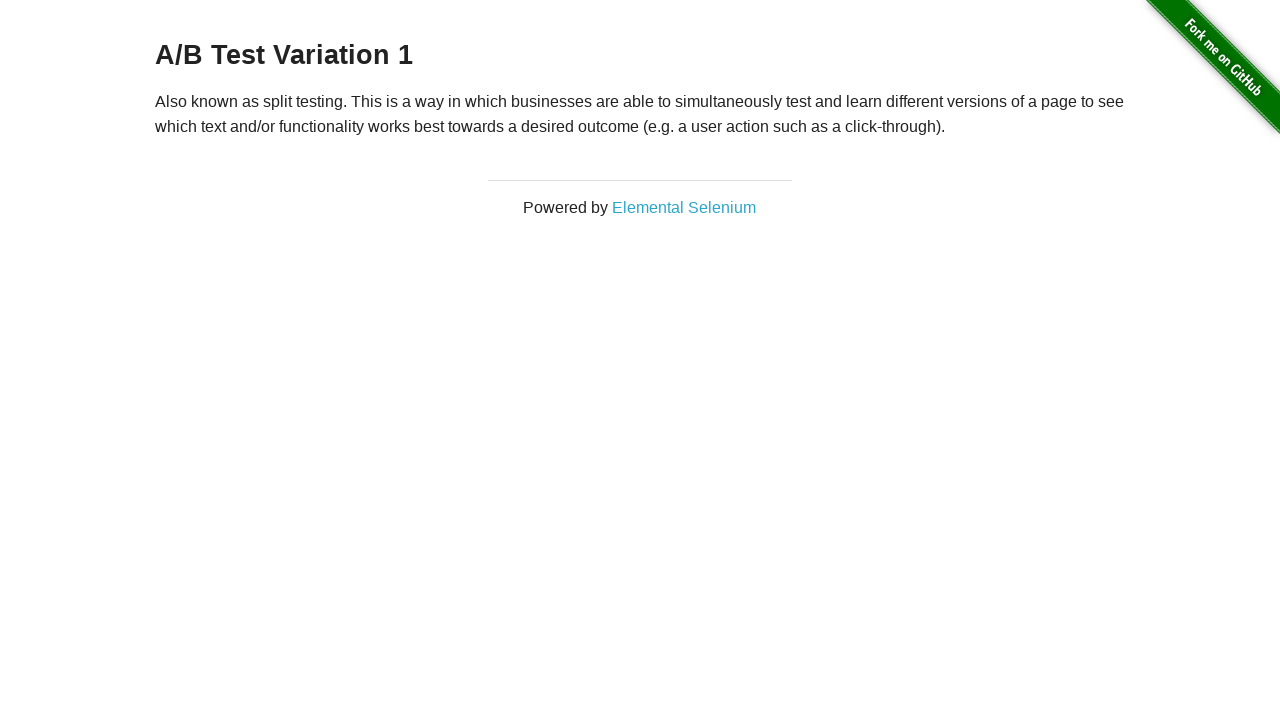

Located the h3 heading element
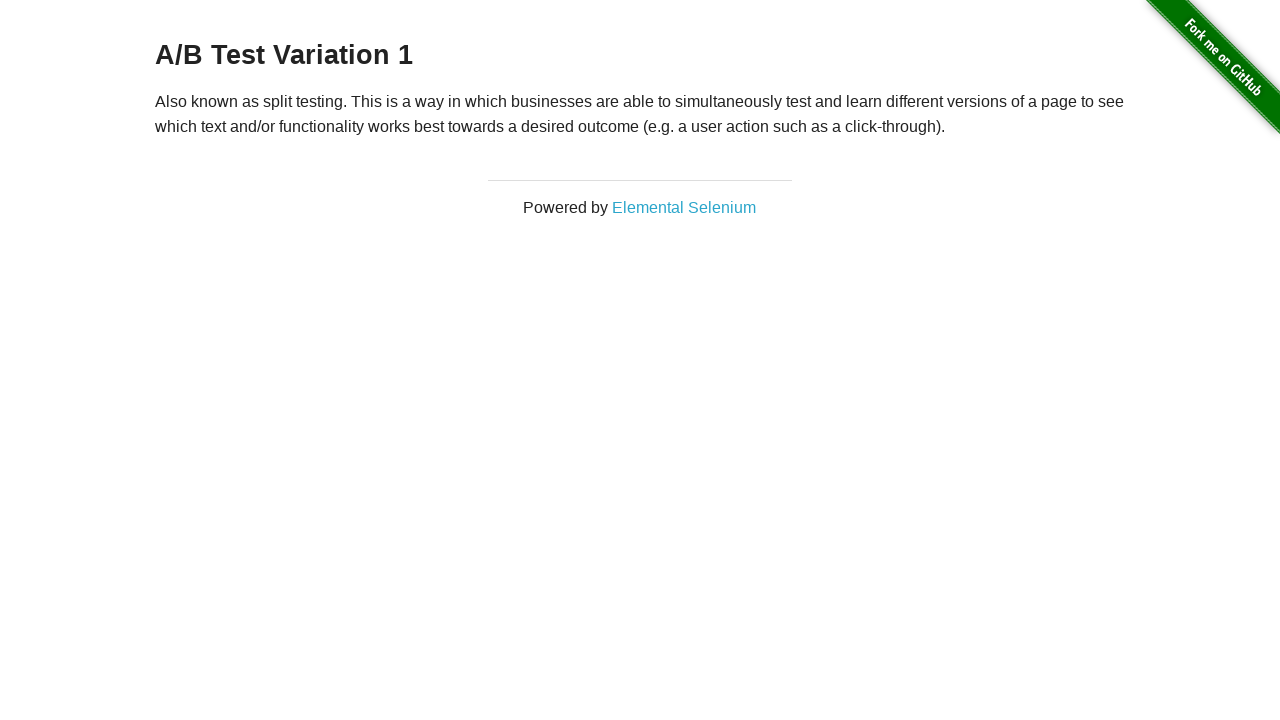

Retrieved heading text content
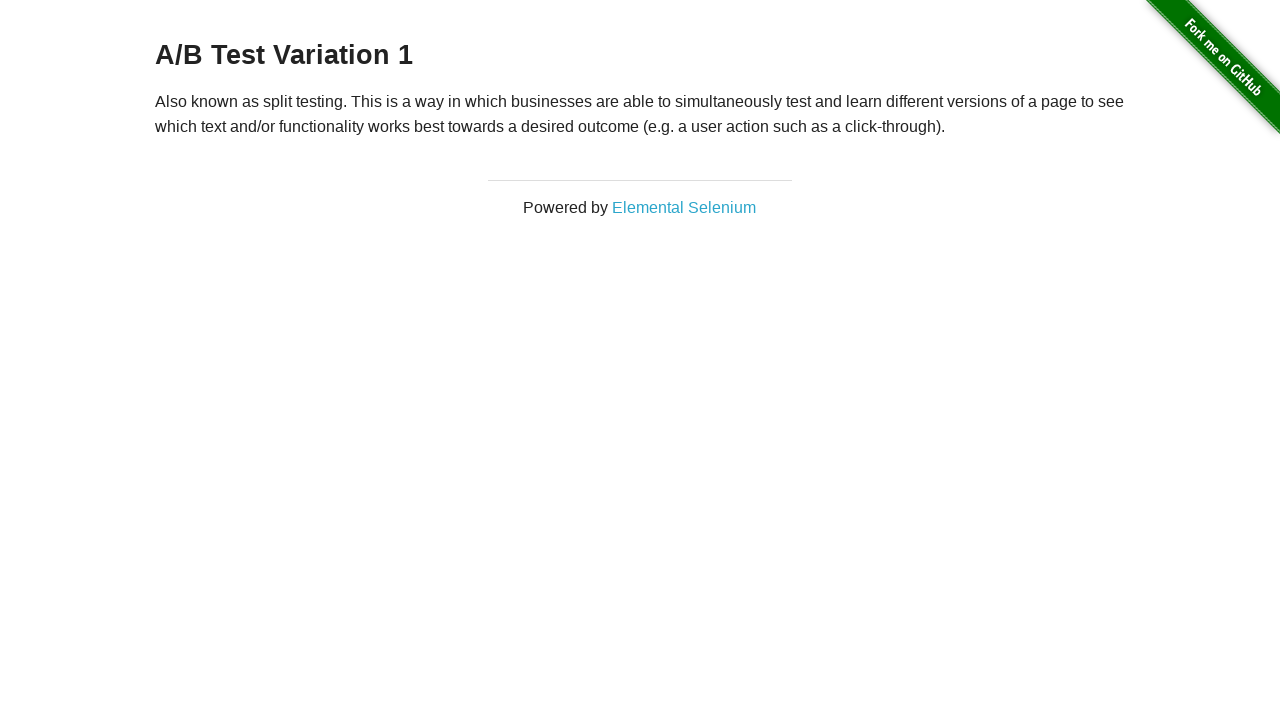

Verified page is in A/B test group: 'A/B Test Variation 1'
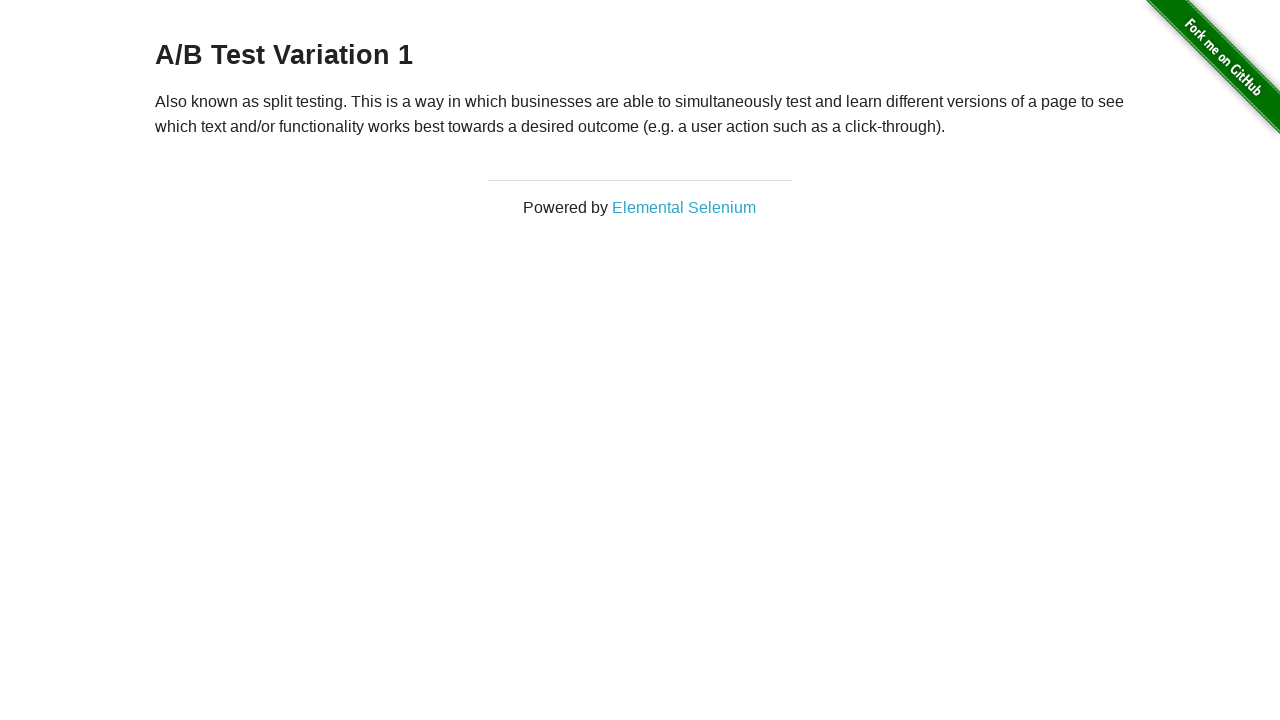

Added optimizelyOptOut cookie with value 'true'
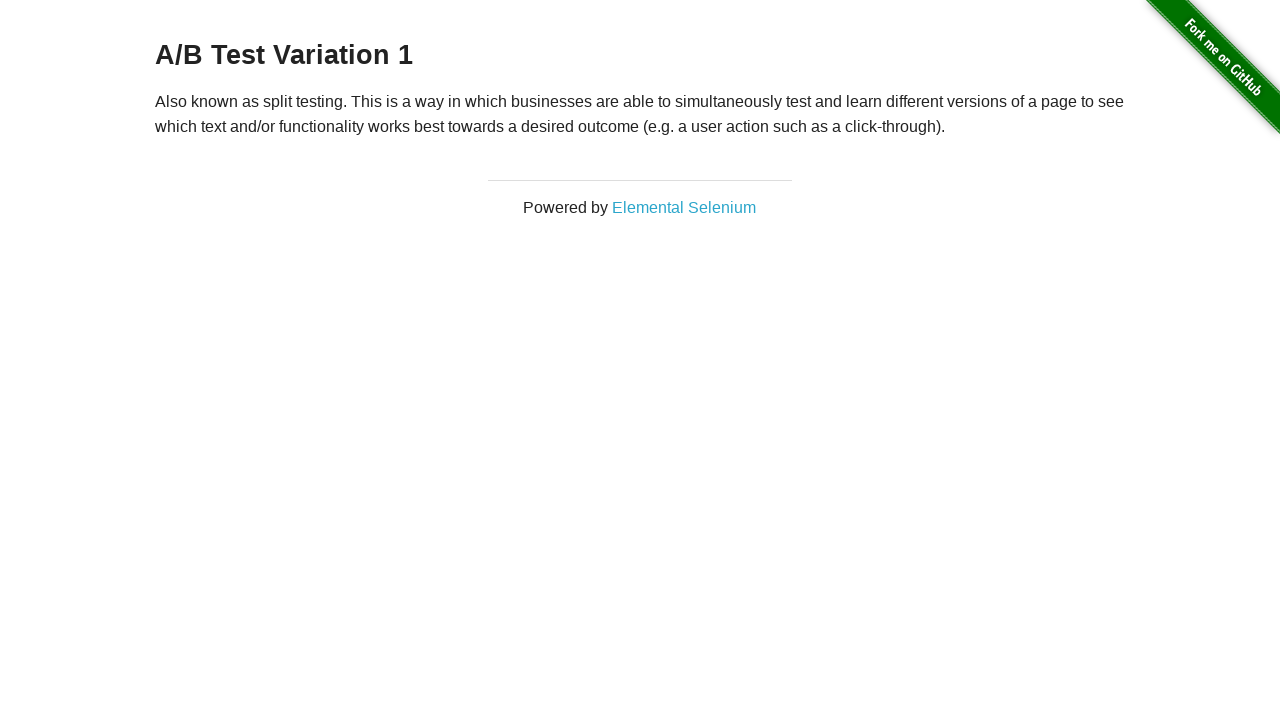

Reloaded page to apply opt-out cookie
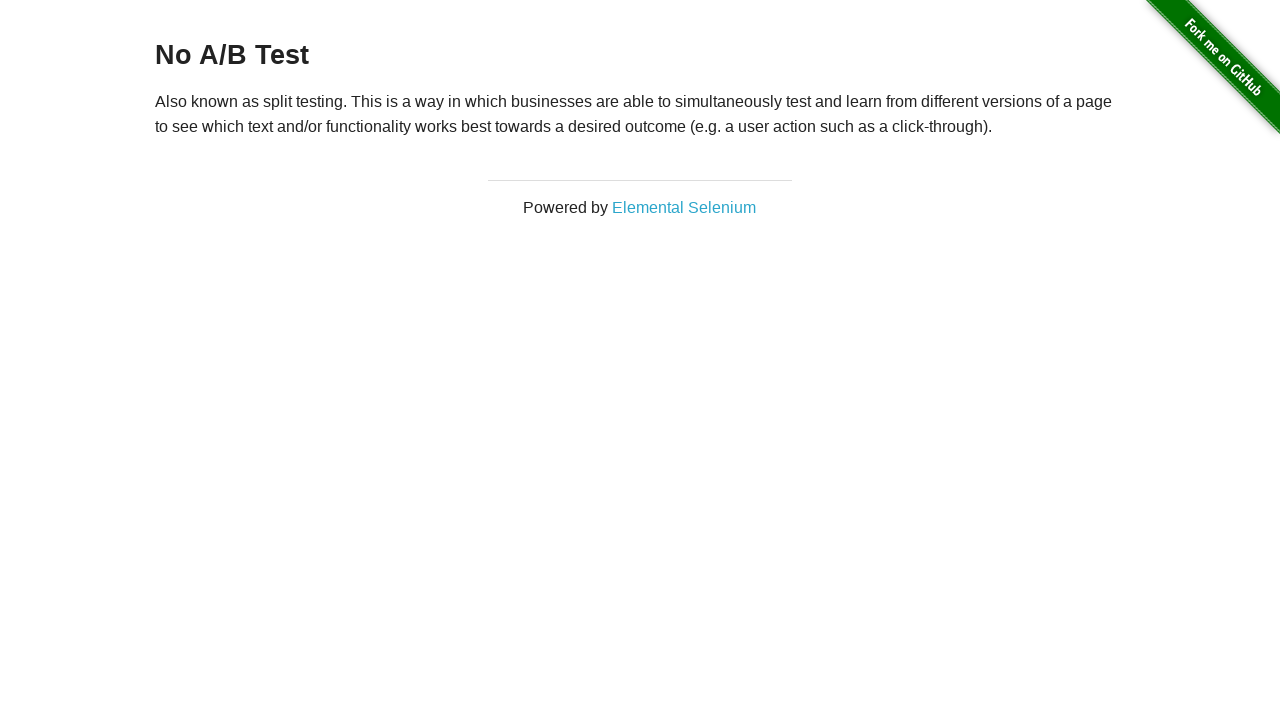

Retrieved heading text after page reload
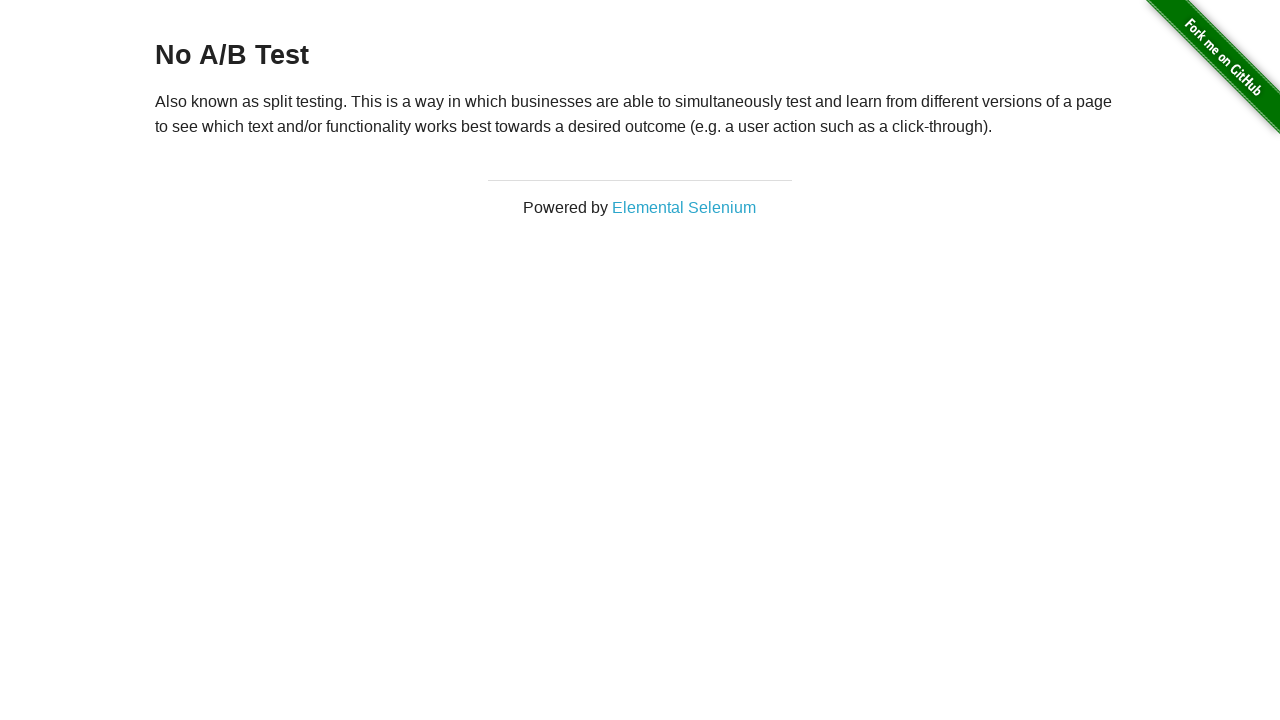

Verified opt-out successful: page shows 'No A/B Test'
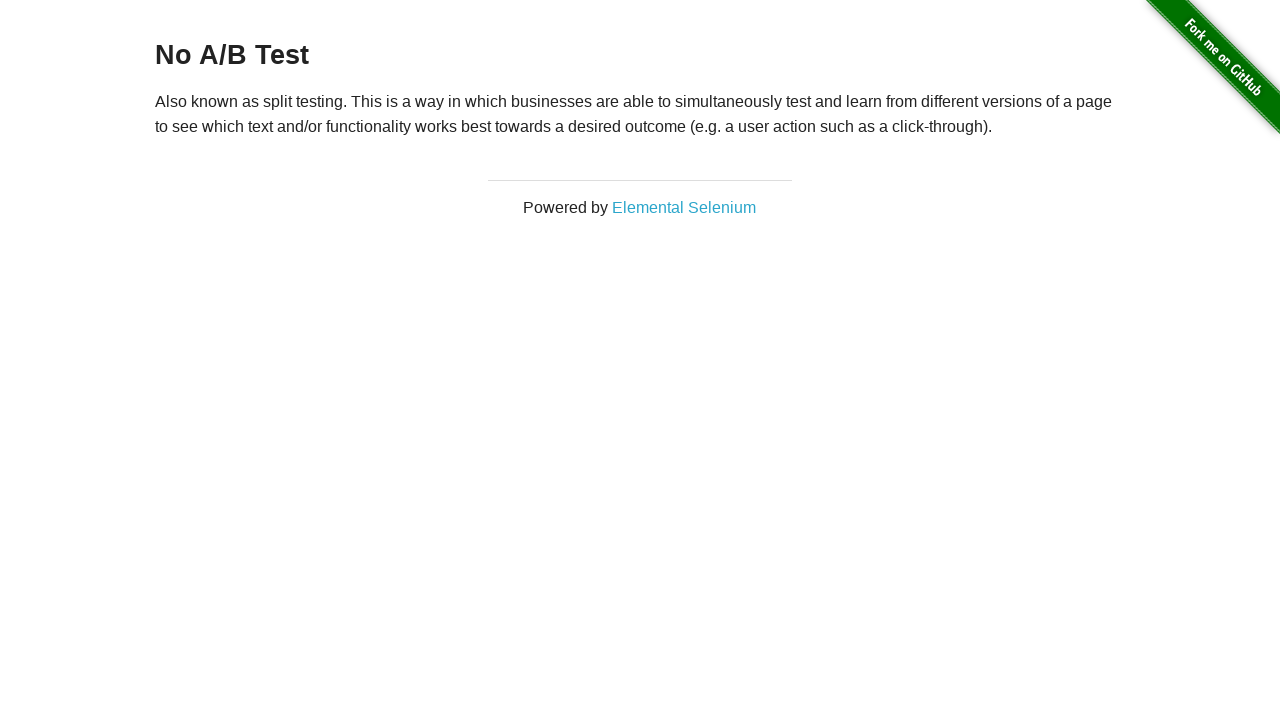

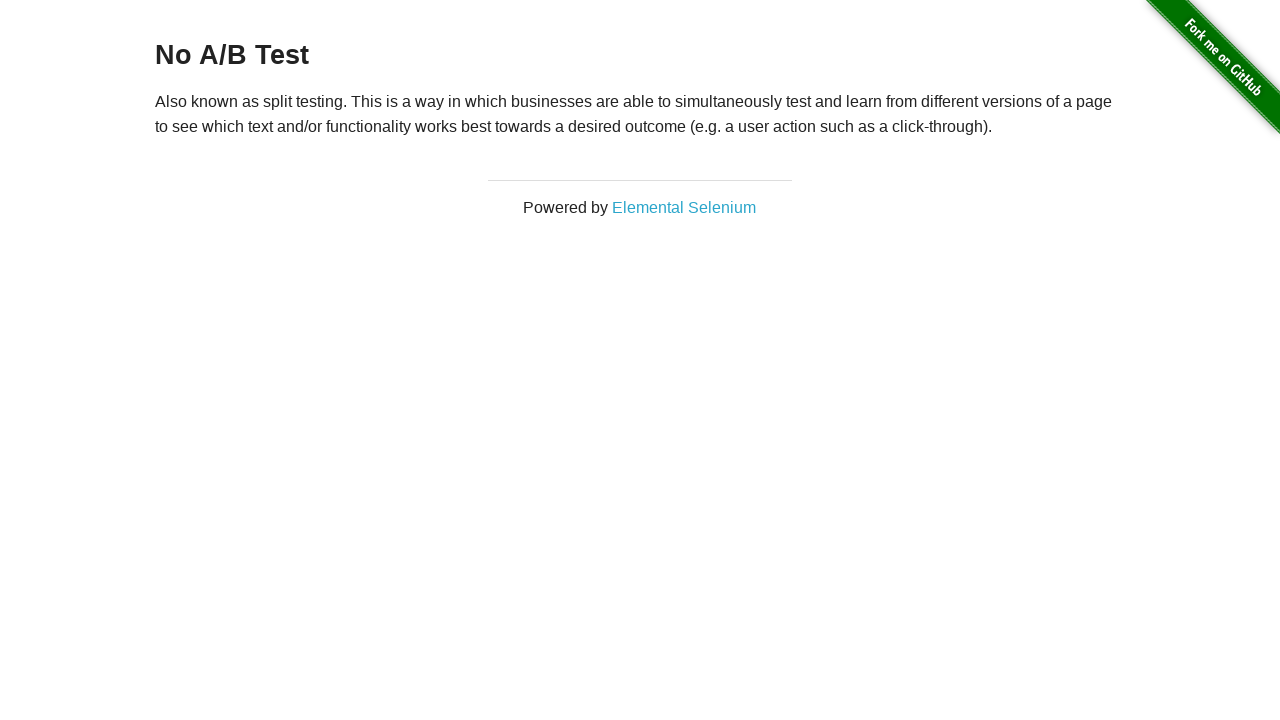